Tests scrolling functionality by locating and clicking a hidden button that requires scrolling to find

Starting URL: http://www.uitestingplayground.com/scrollbars

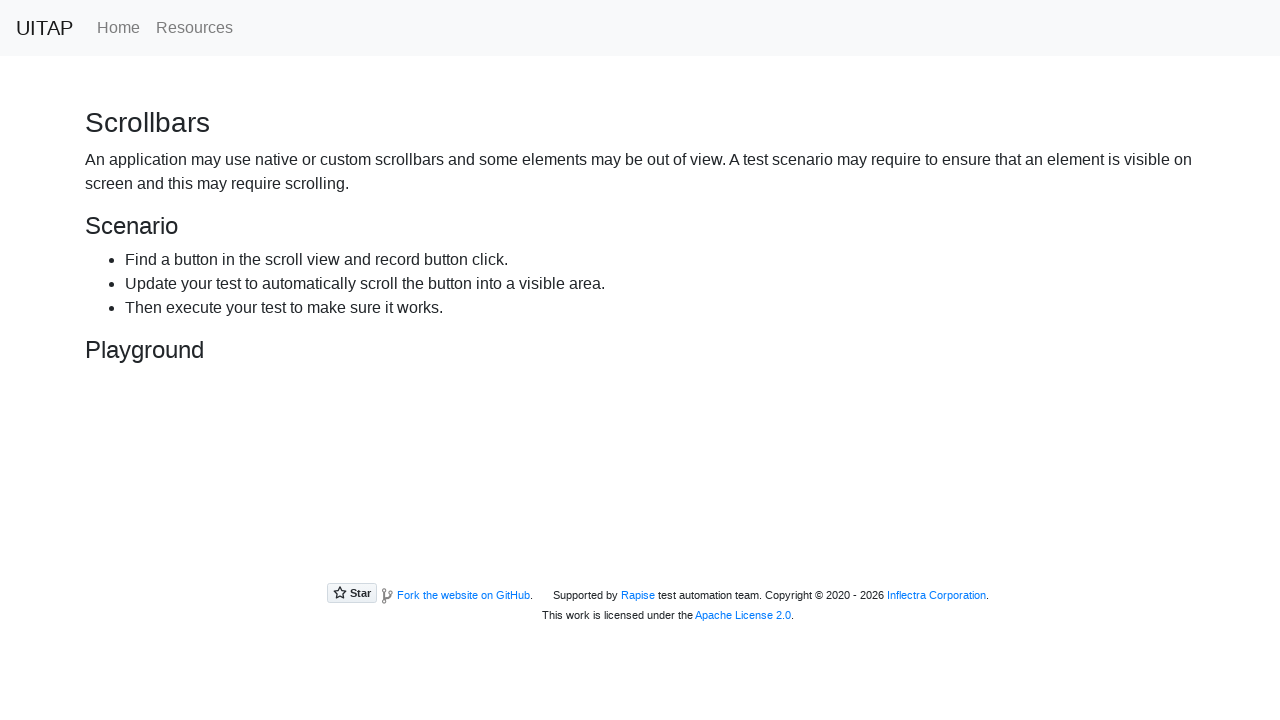

Scrolled to bring the hidden button into view
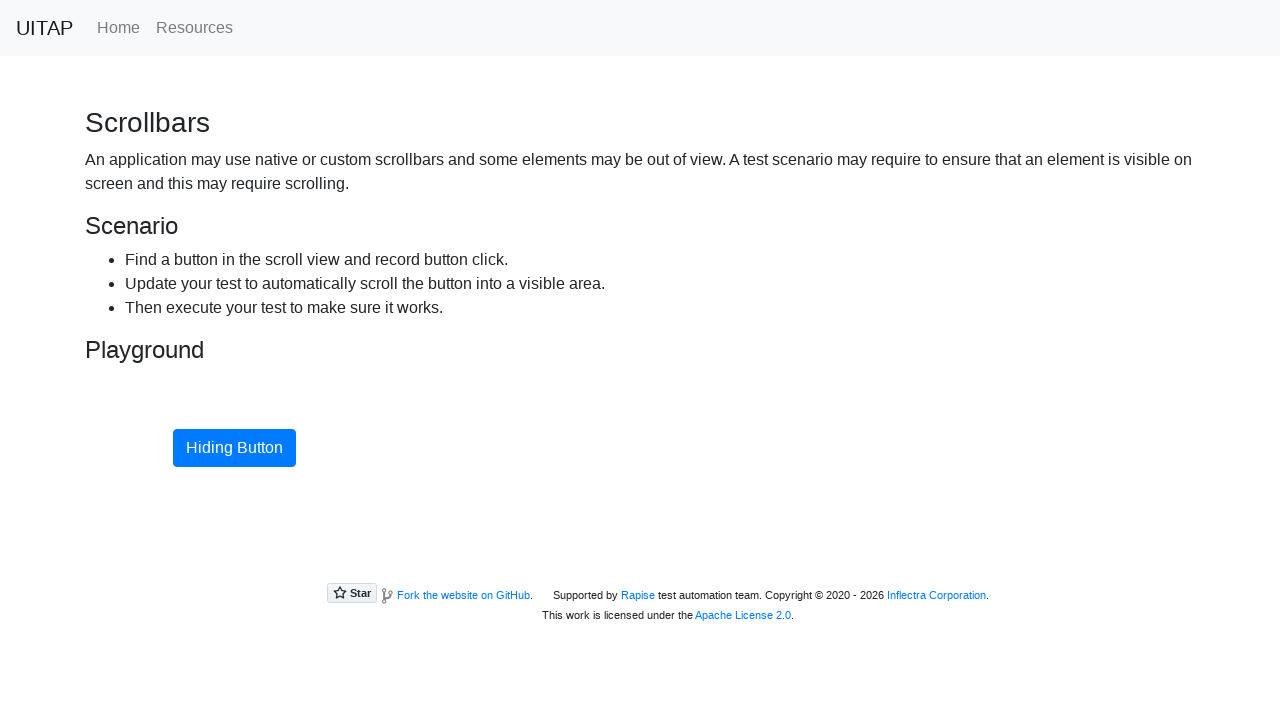

Clicked the hiding button at (234, 448) on #hidingButton
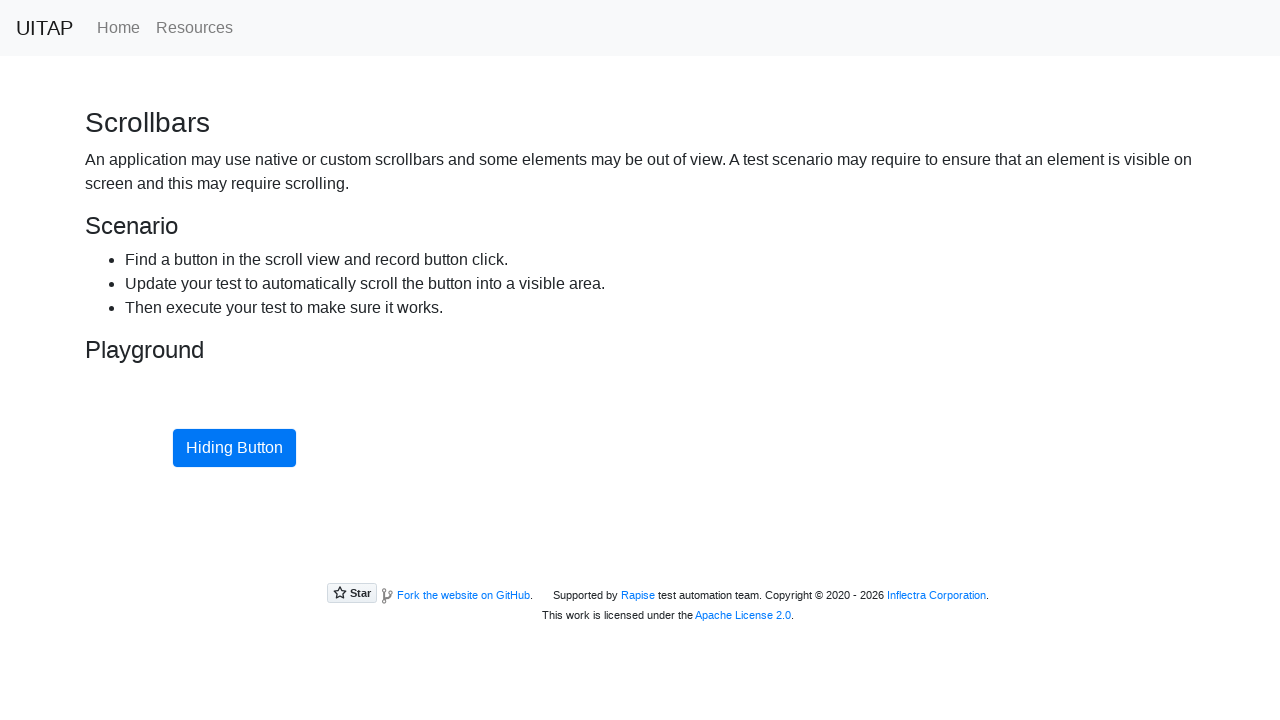

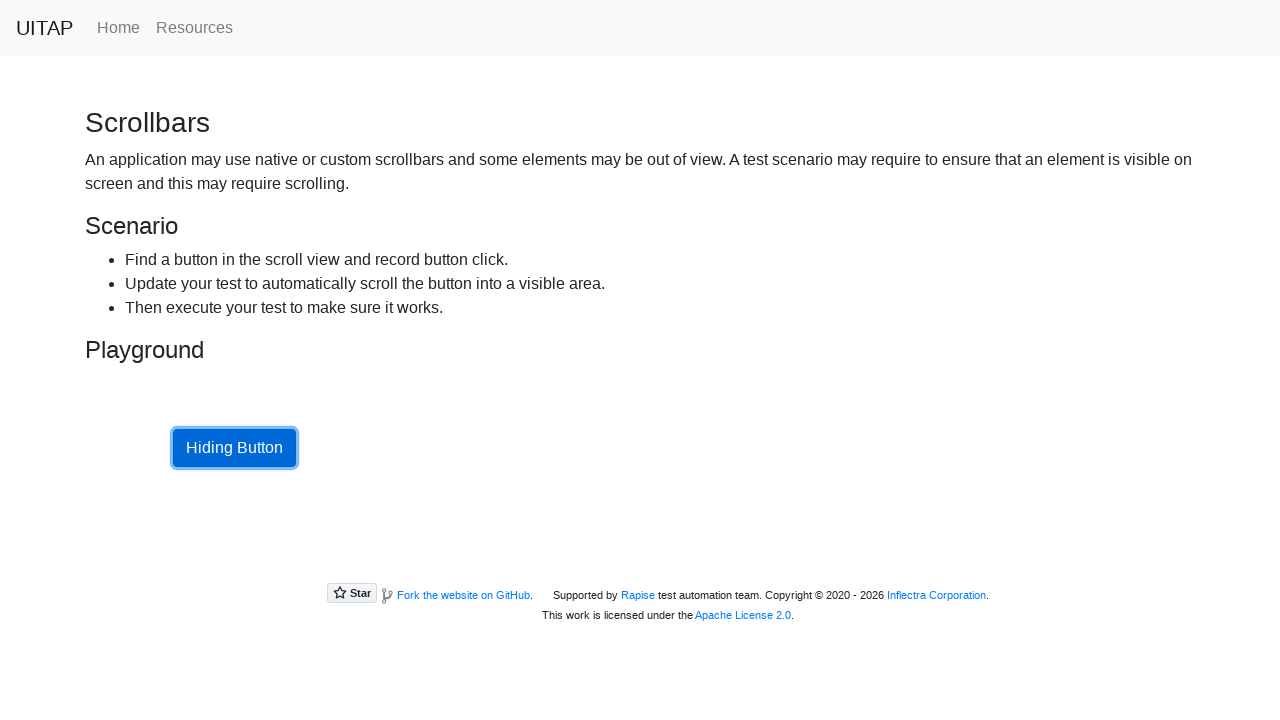